Tests drag and drop functionality by dragging a logo image into a drop area

Starting URL: https://demo.automationtesting.in/Static.html

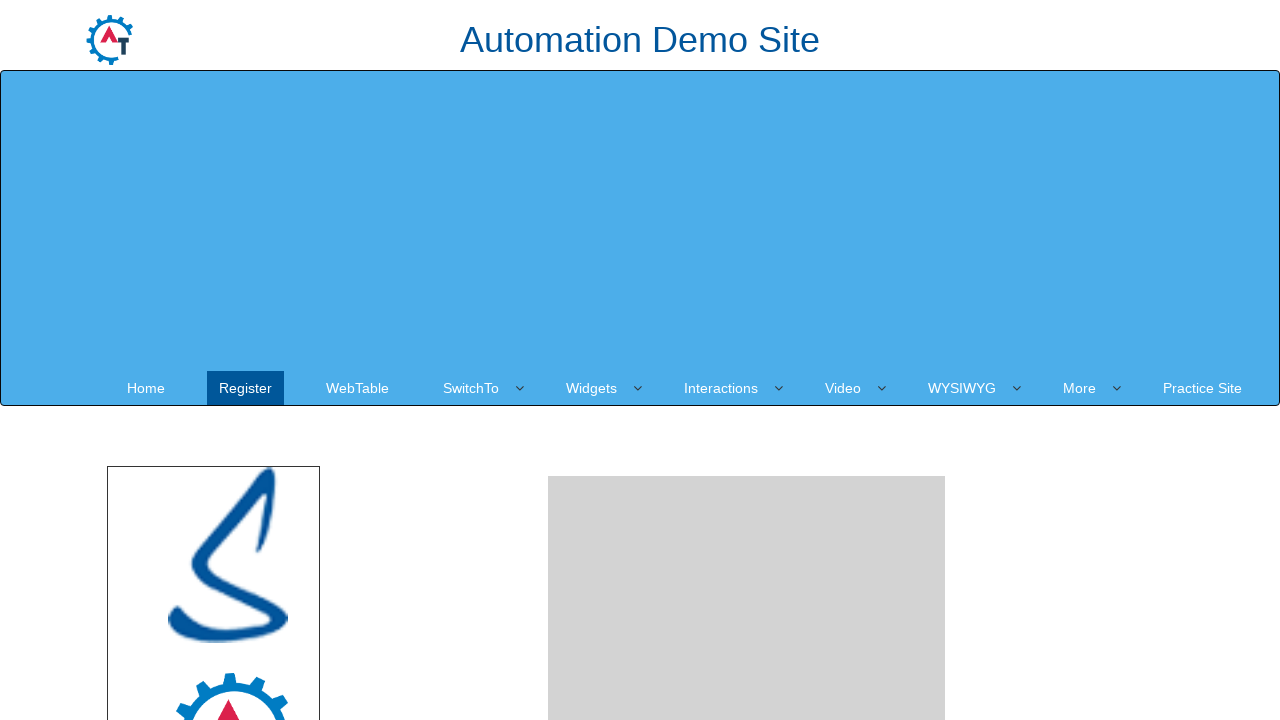

Located logo image element
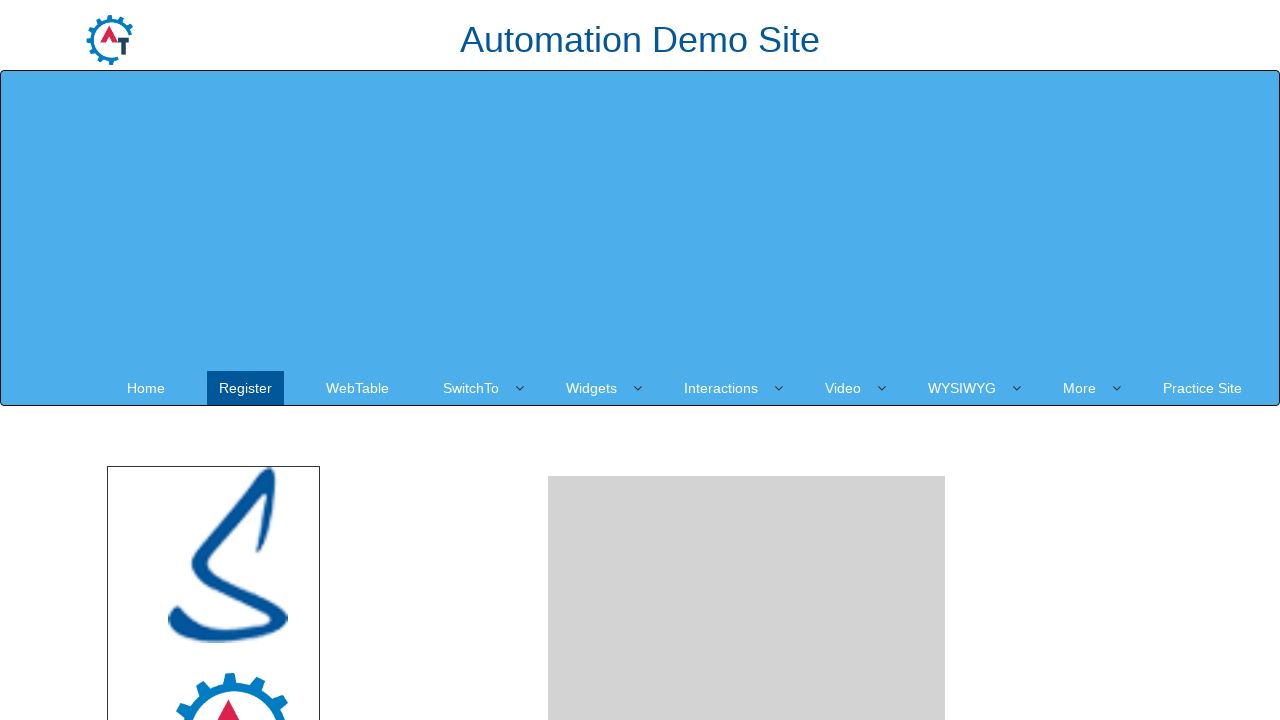

Located drop area element
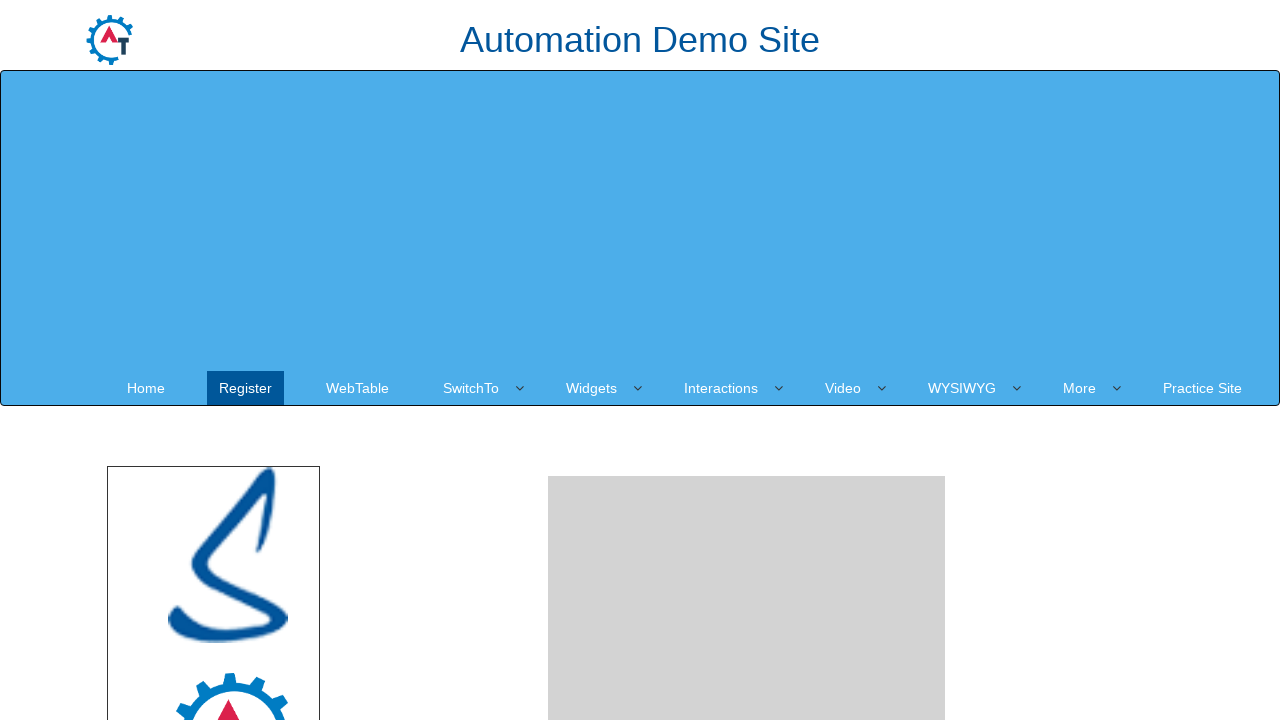

Dragged logo image into drop area at (747, 481)
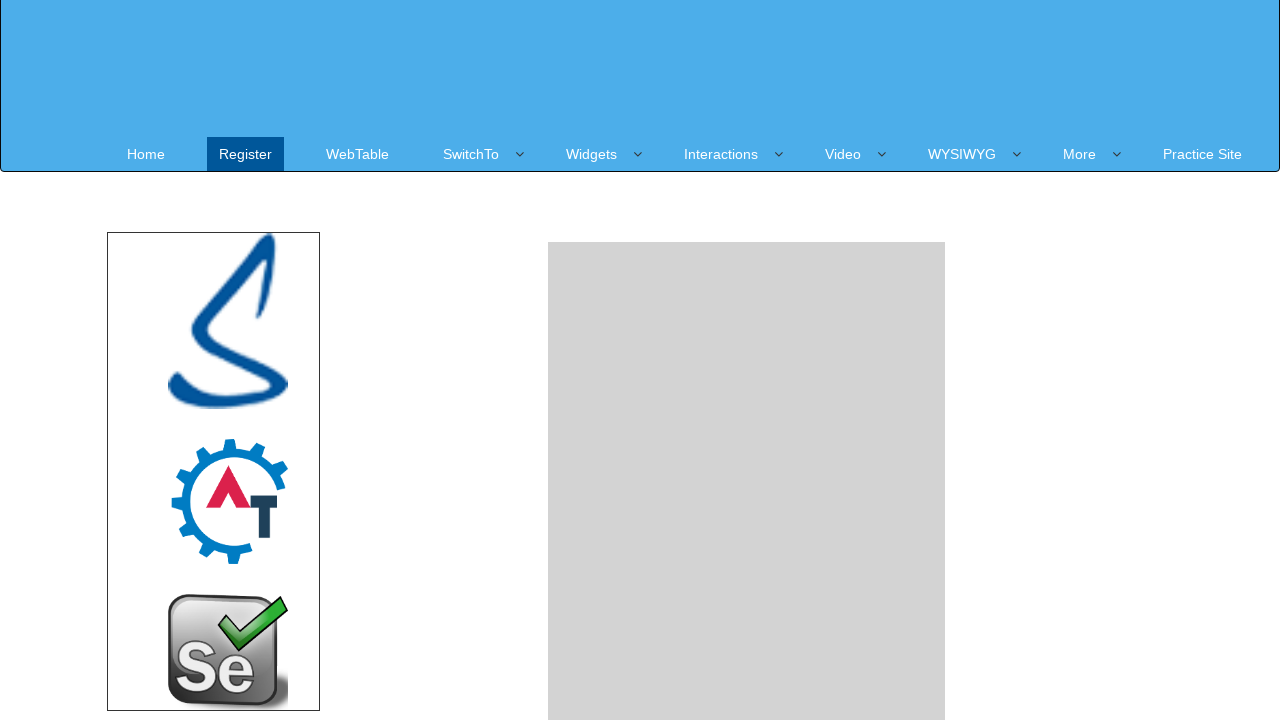

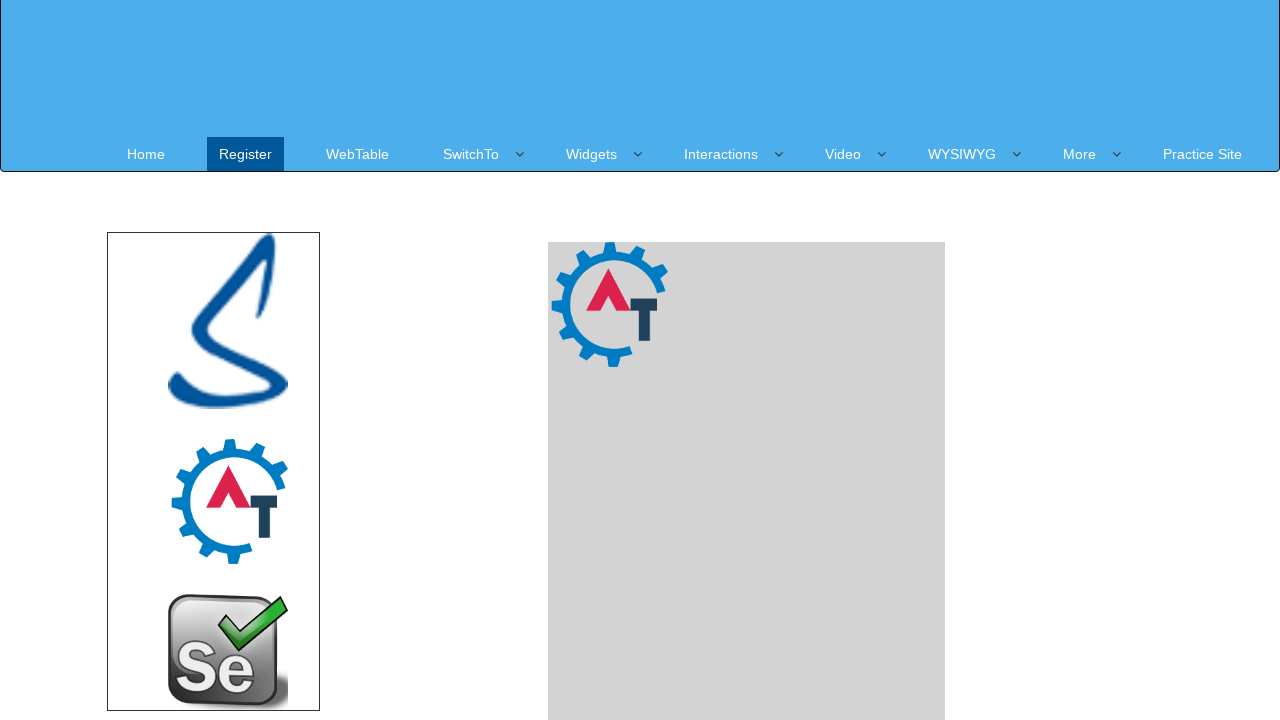